Tests resizing an element by dragging

Starting URL: https://demoqa.com/resizable

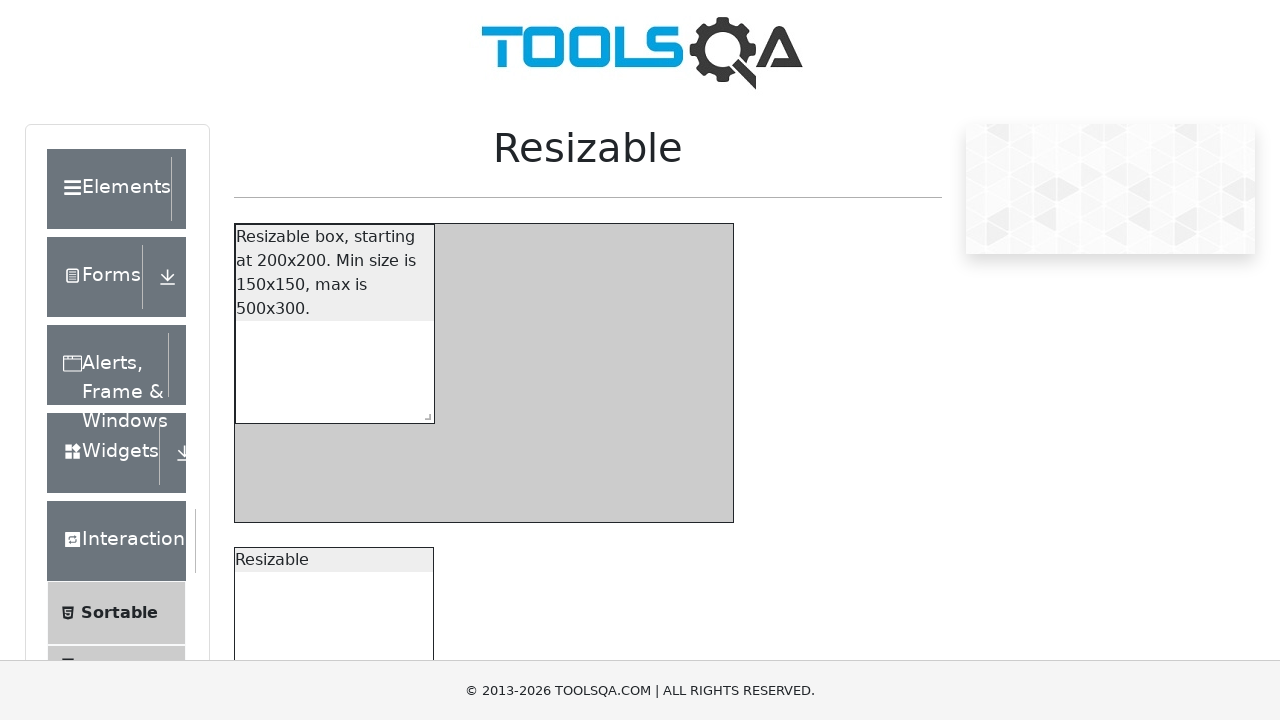

Navigated to resizable demo page
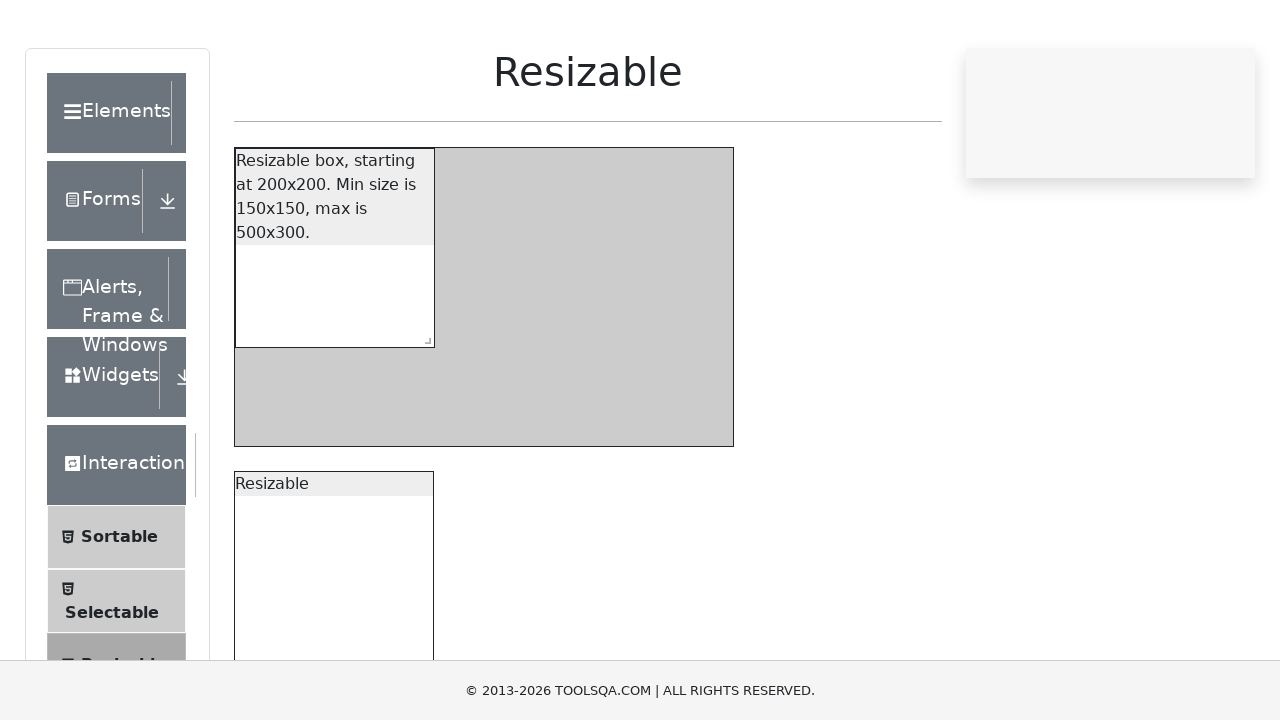

Located resizable element with ID resizableBoxWithRestriction
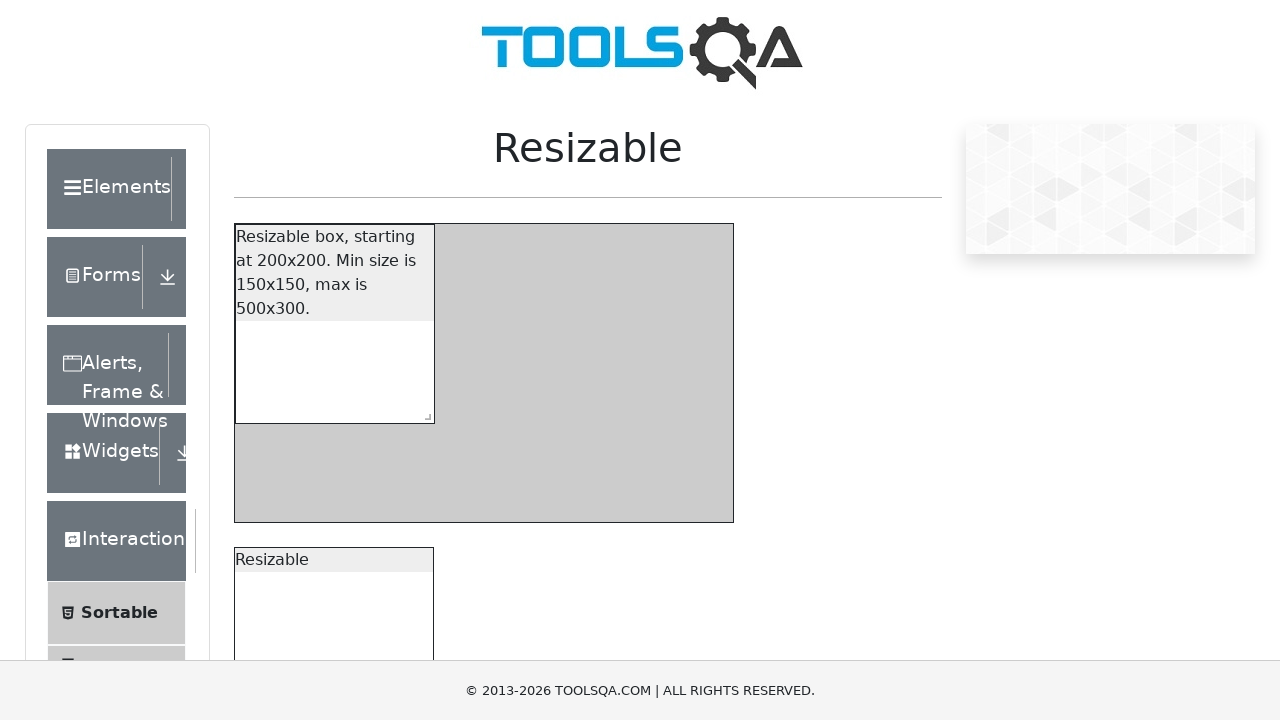

Retrieved bounding box of resizable element
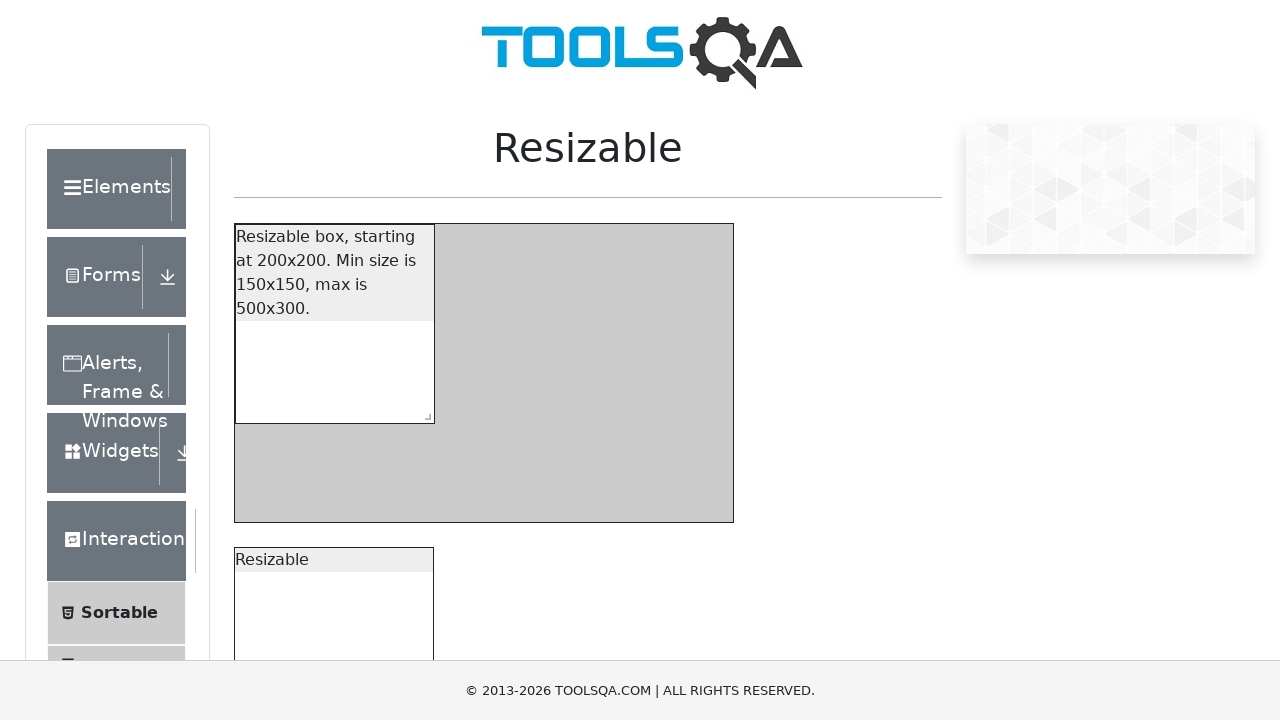

Moved mouse to bottom-right corner of resizable element at (430, 419)
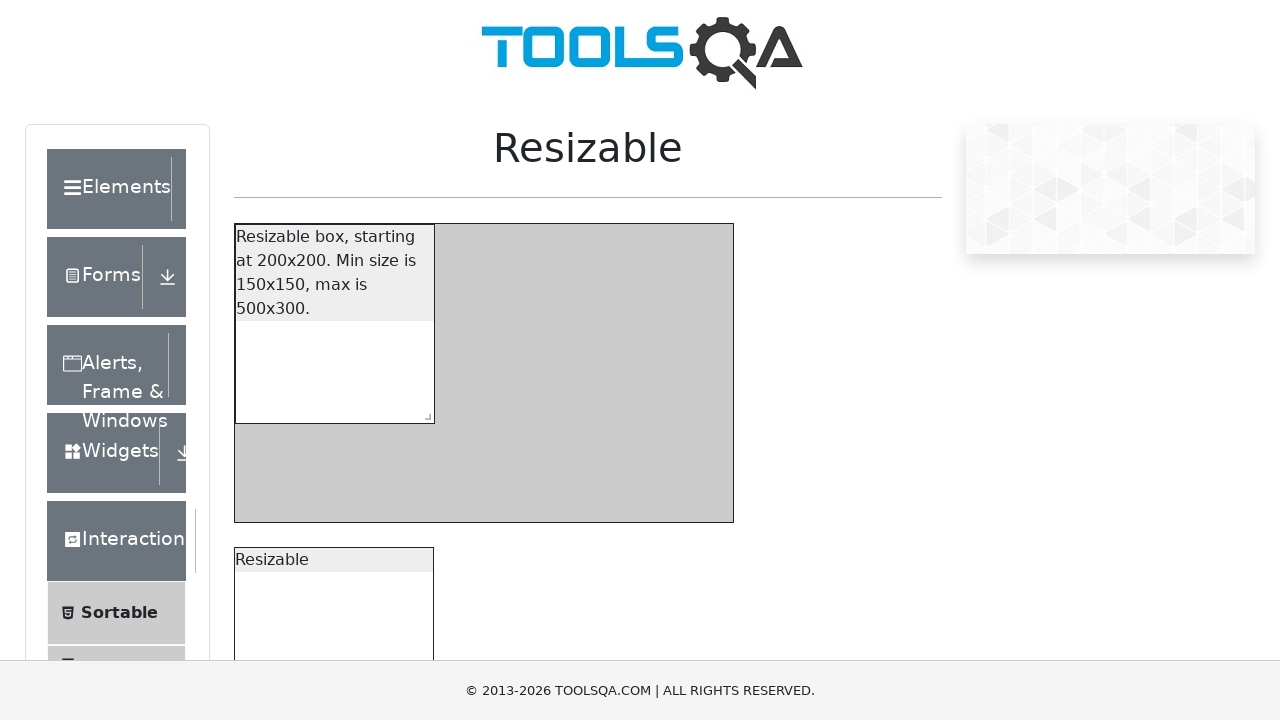

Pressed mouse button down to start drag operation at (430, 419)
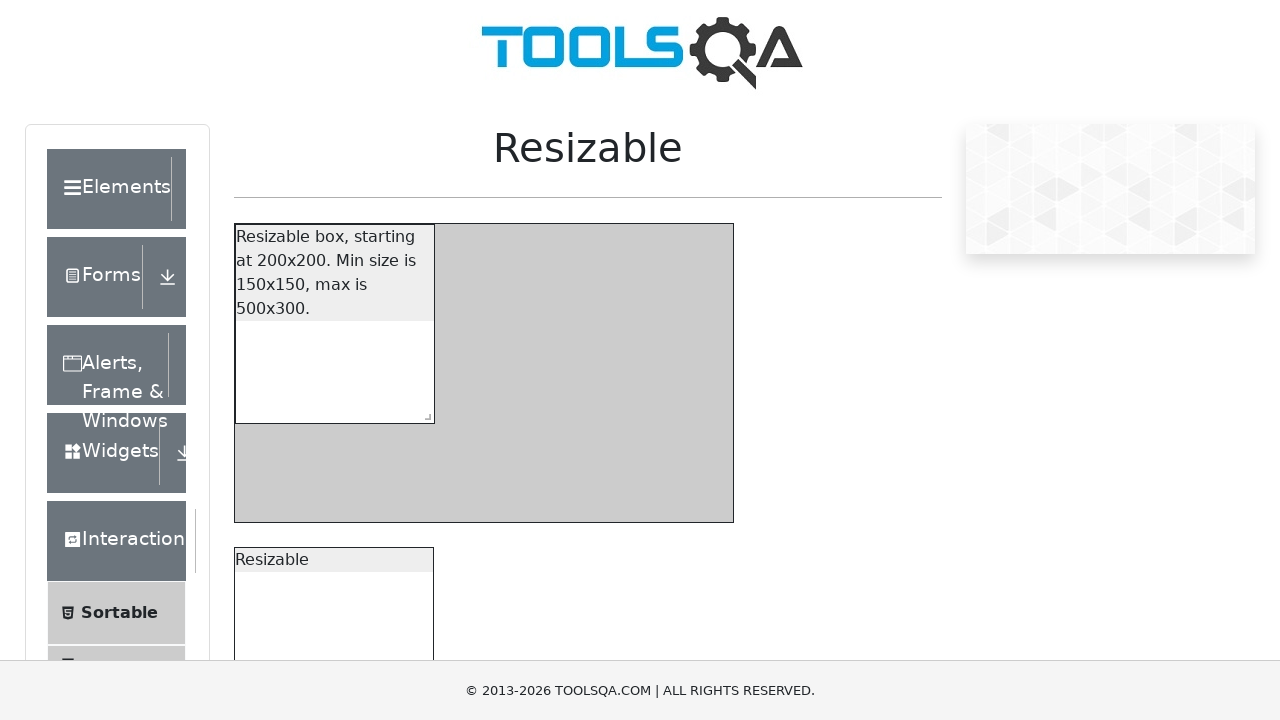

Dragged mouse to resize element by 195 pixels in both dimensions at (630, 619)
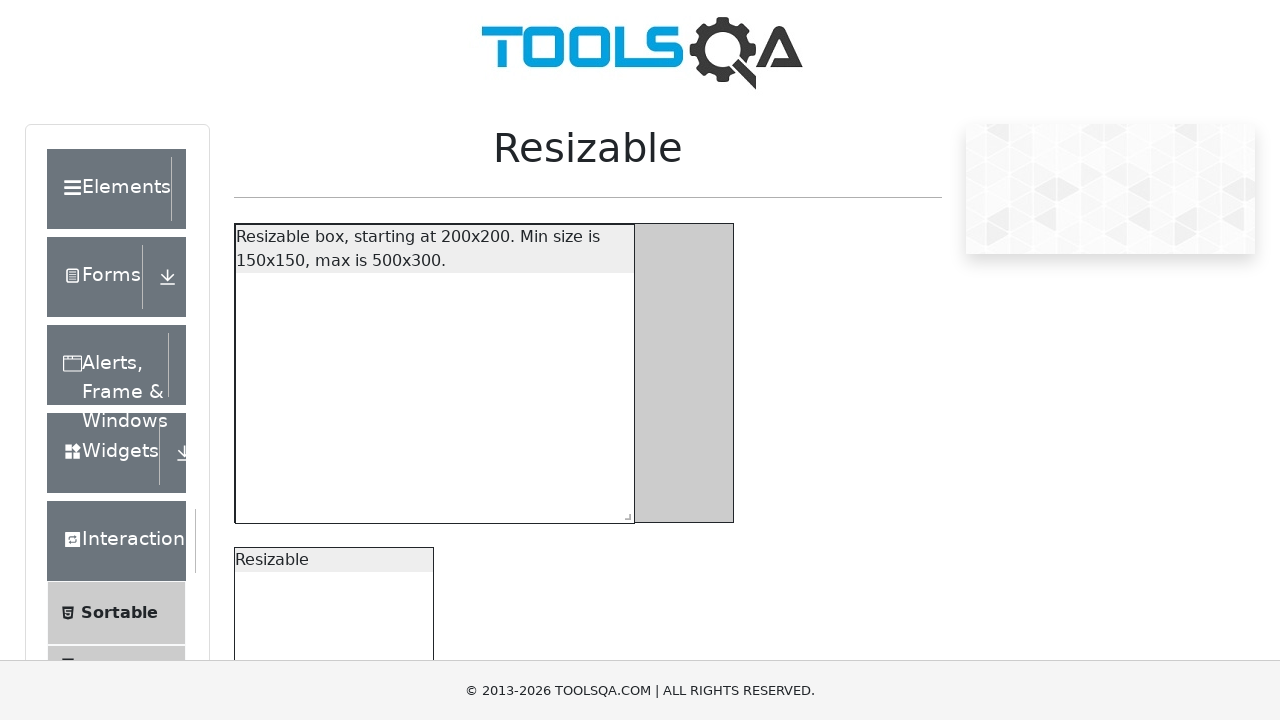

Released mouse button to complete resize operation at (630, 619)
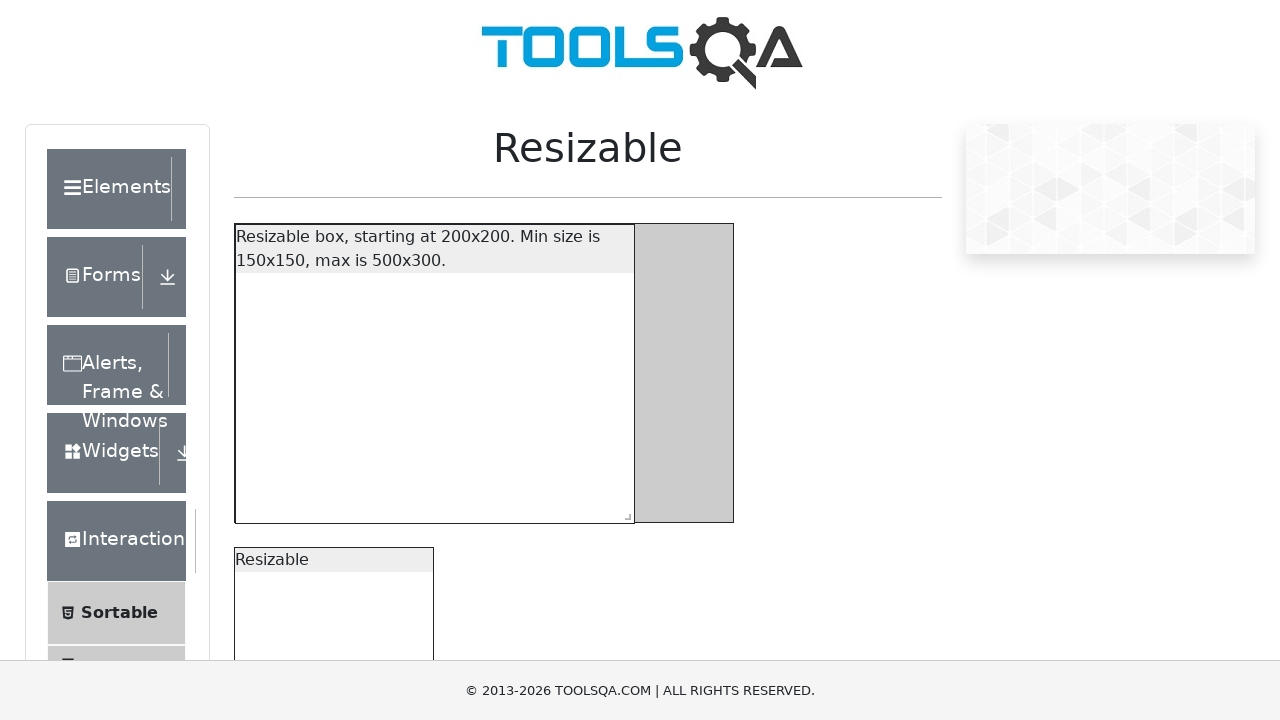

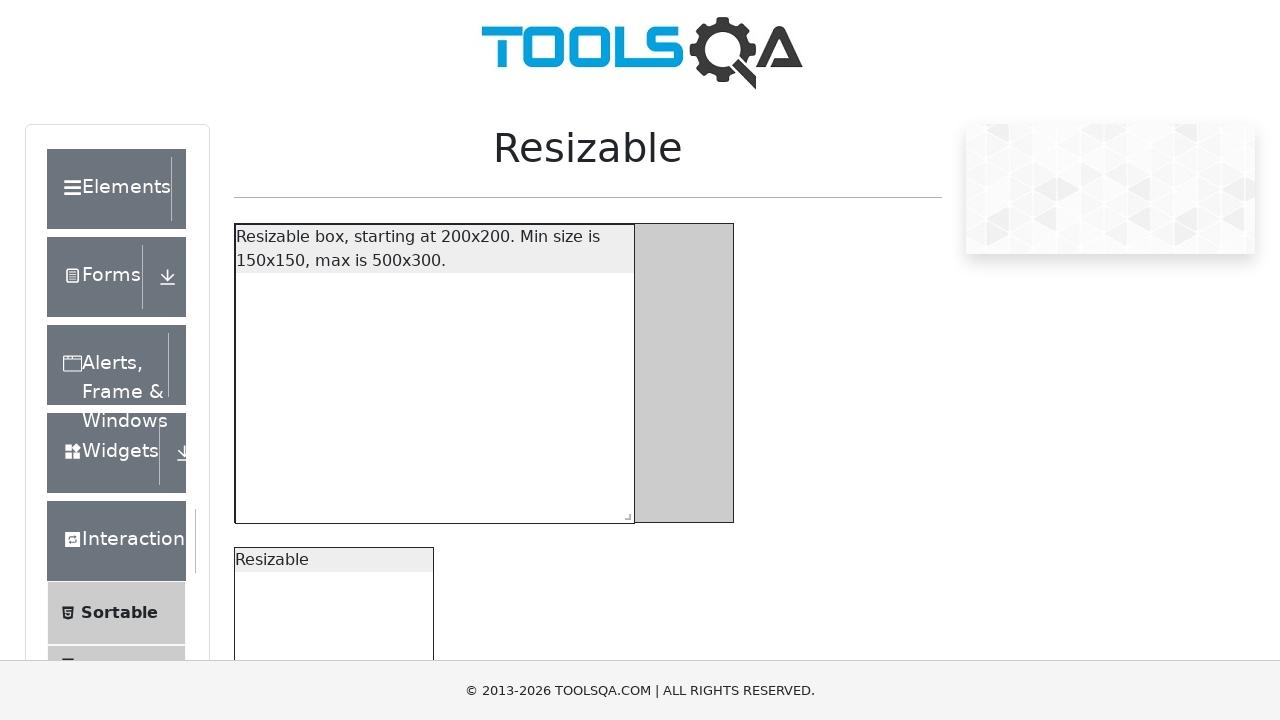